Validates that the company logo/branding image is displayed on the login page

Starting URL: https://opensource-demo.orangehrmlive.com/web/index.php/auth/login

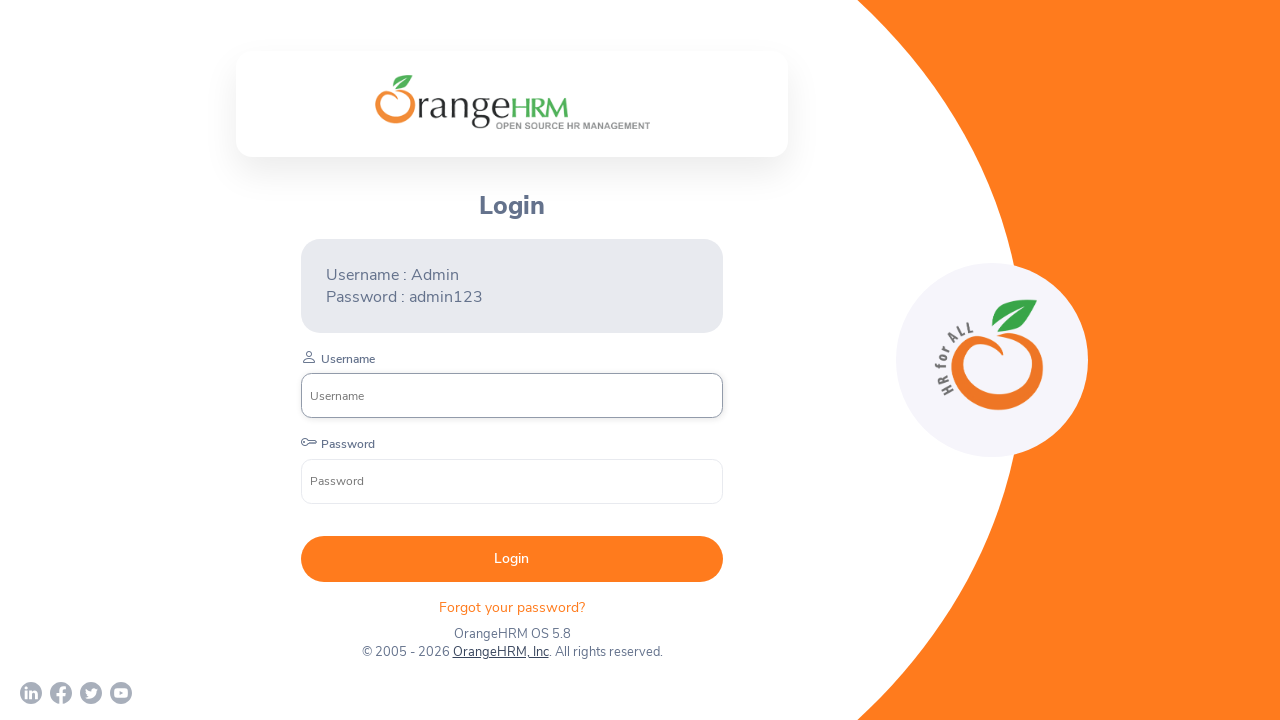

Waited for company branding logo to load on login page
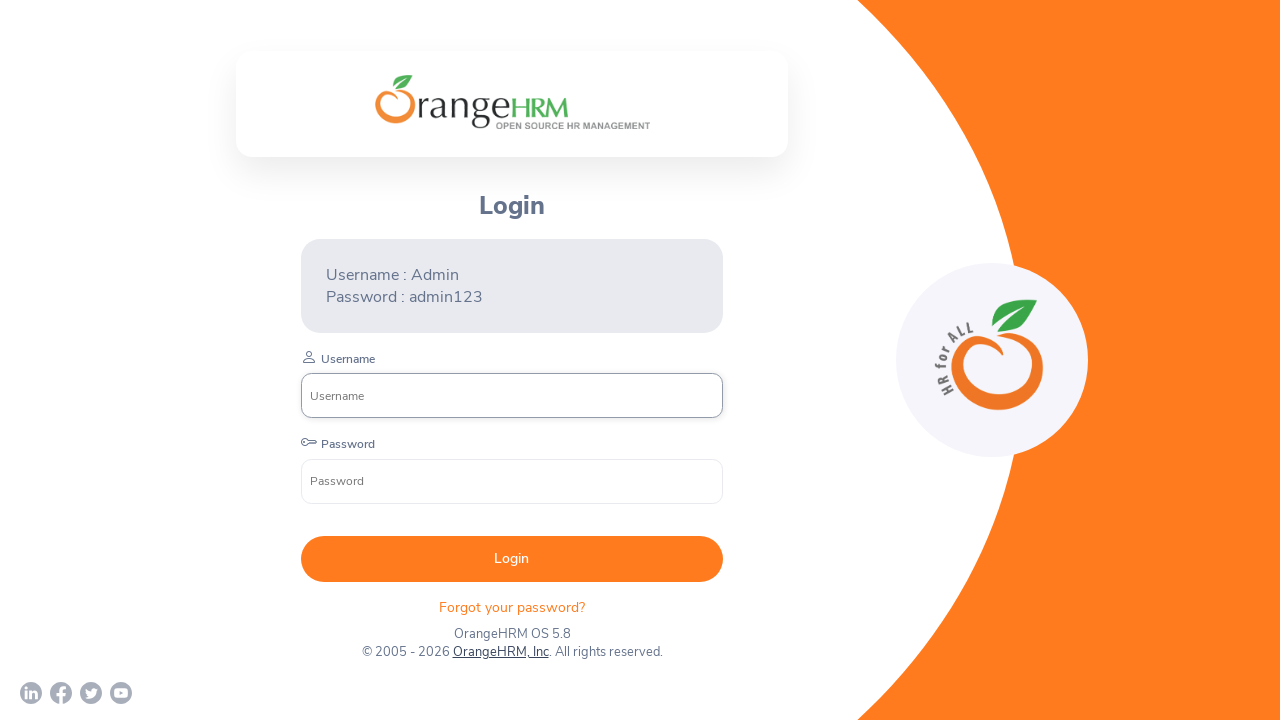

Verified that company branding logo is visible on the login page
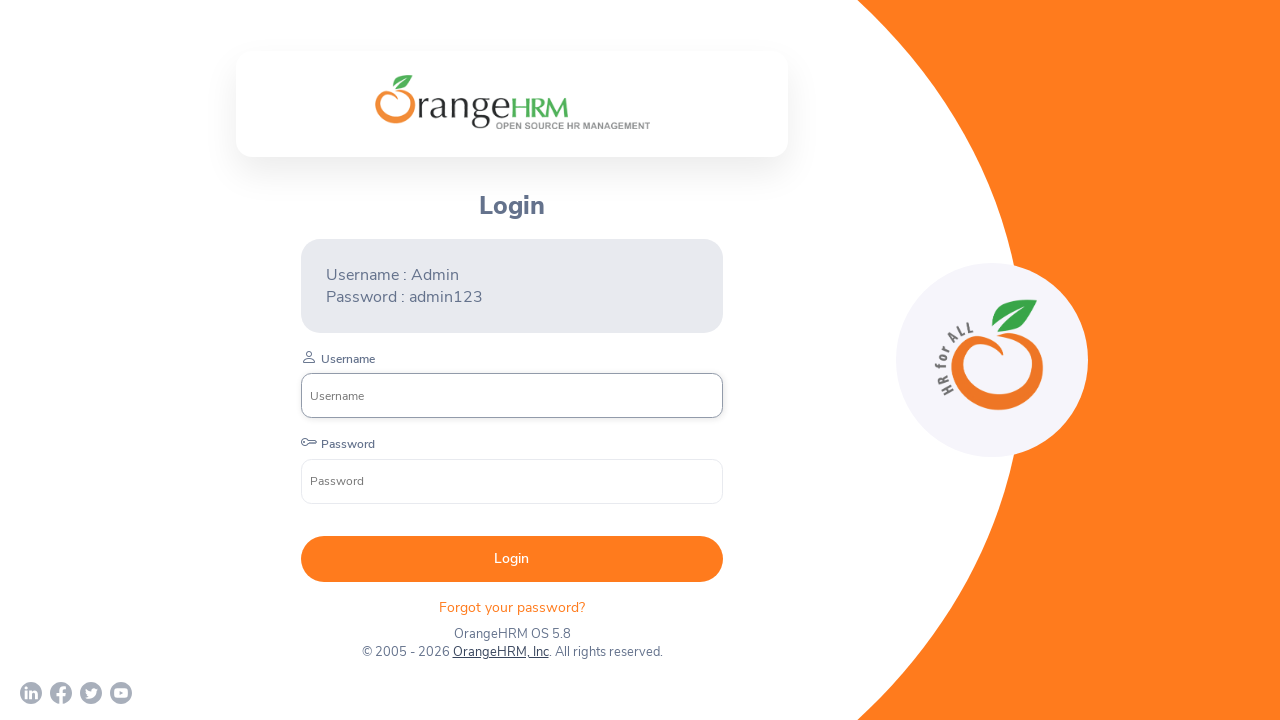

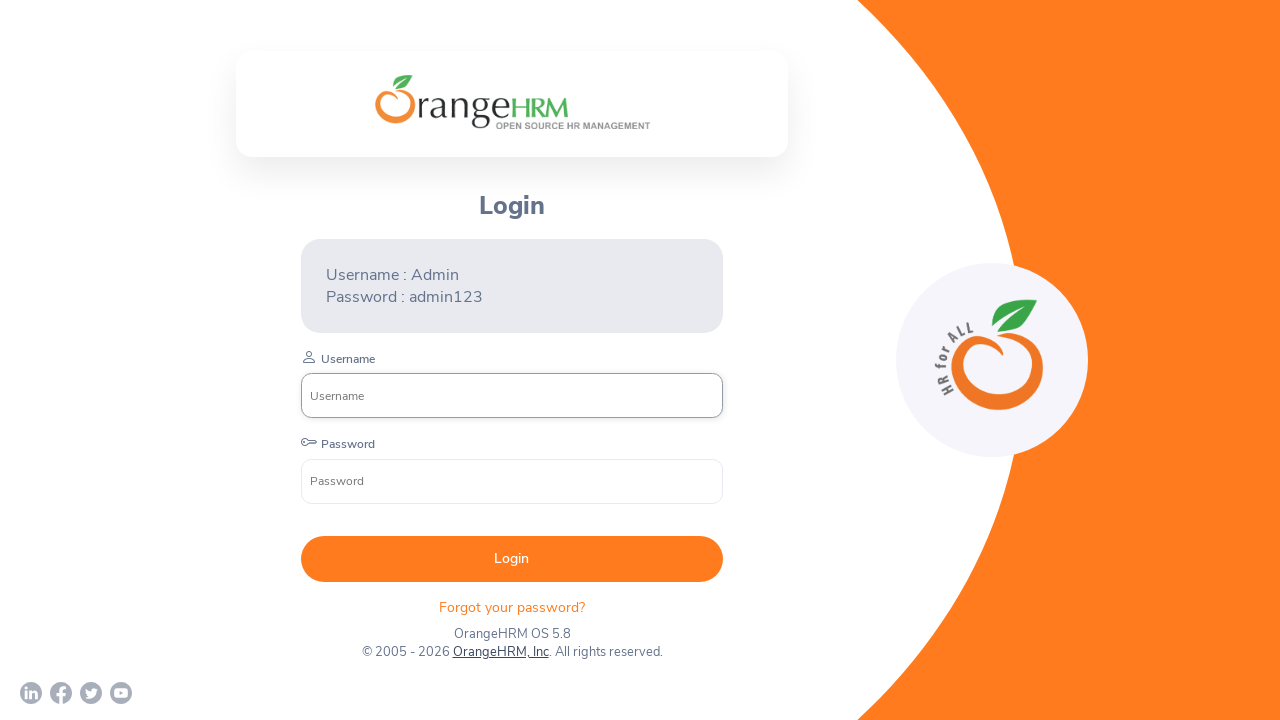